Tests drag and drop functionality by dragging an element and dropping it onto a target droppable area within an iframe

Starting URL: https://jqueryui.com/droppable/

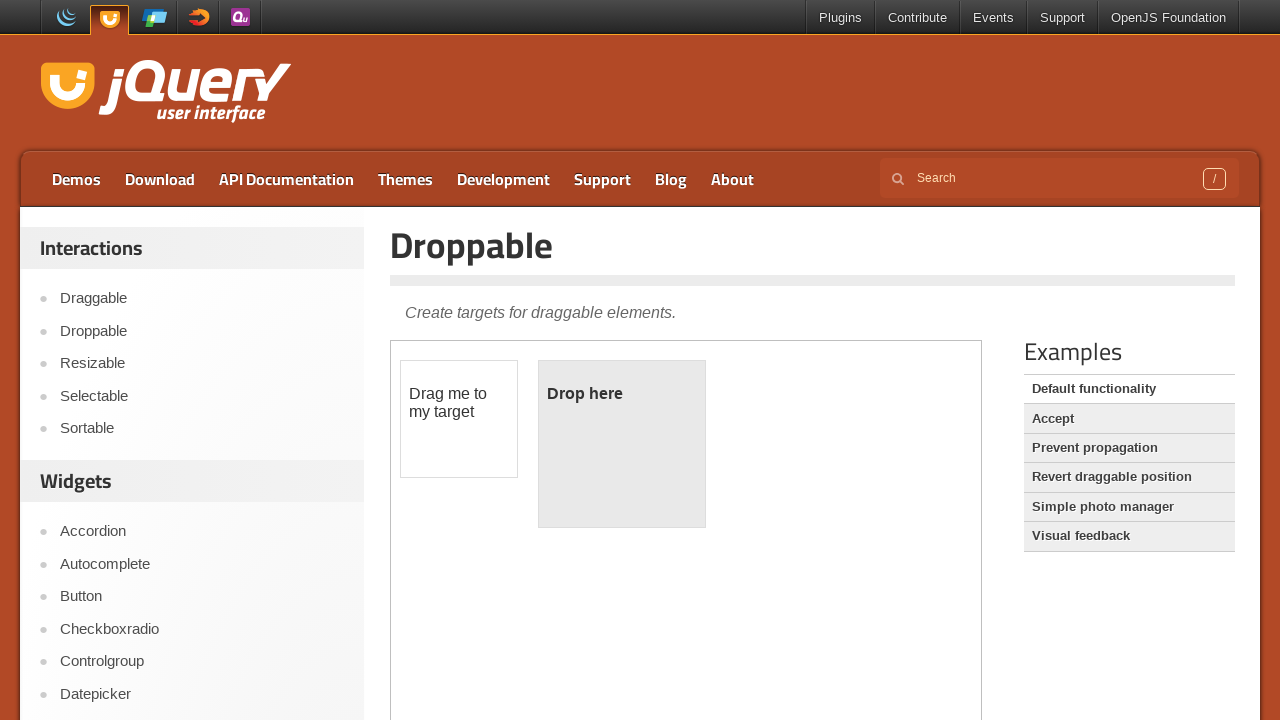

Located the iframe containing drag and drop elements
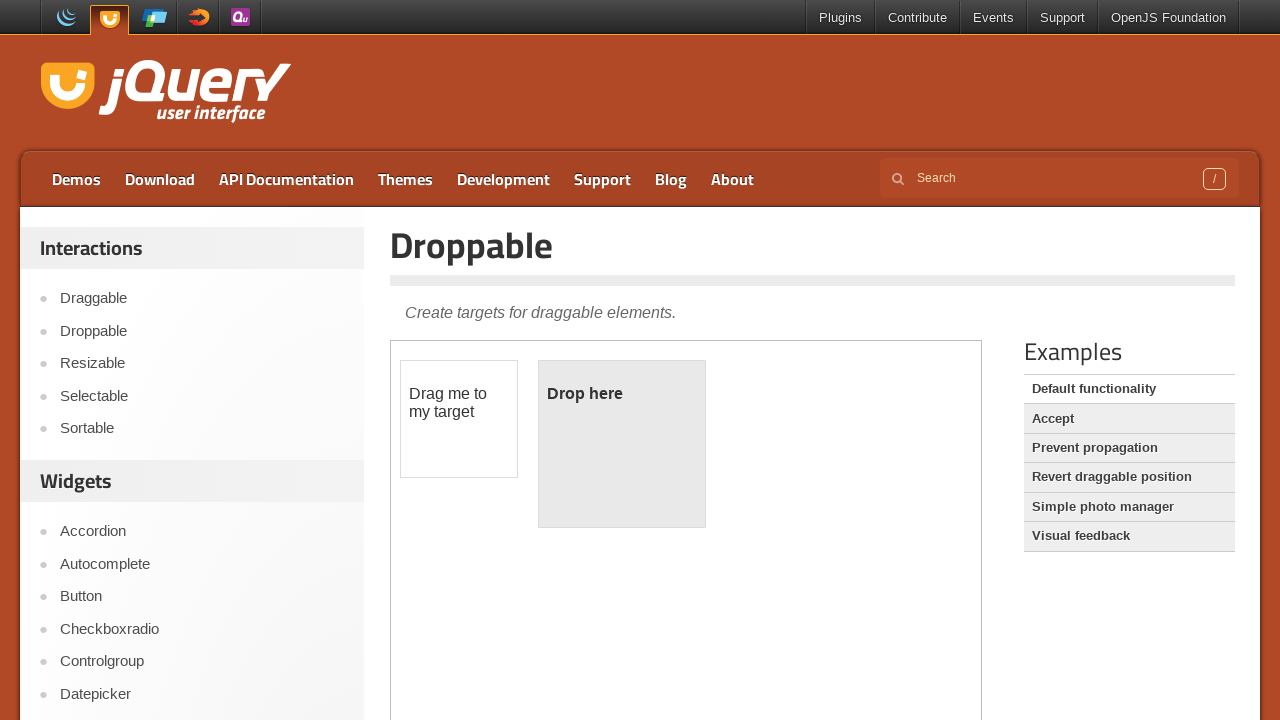

Located the draggable element with ID 'draggable'
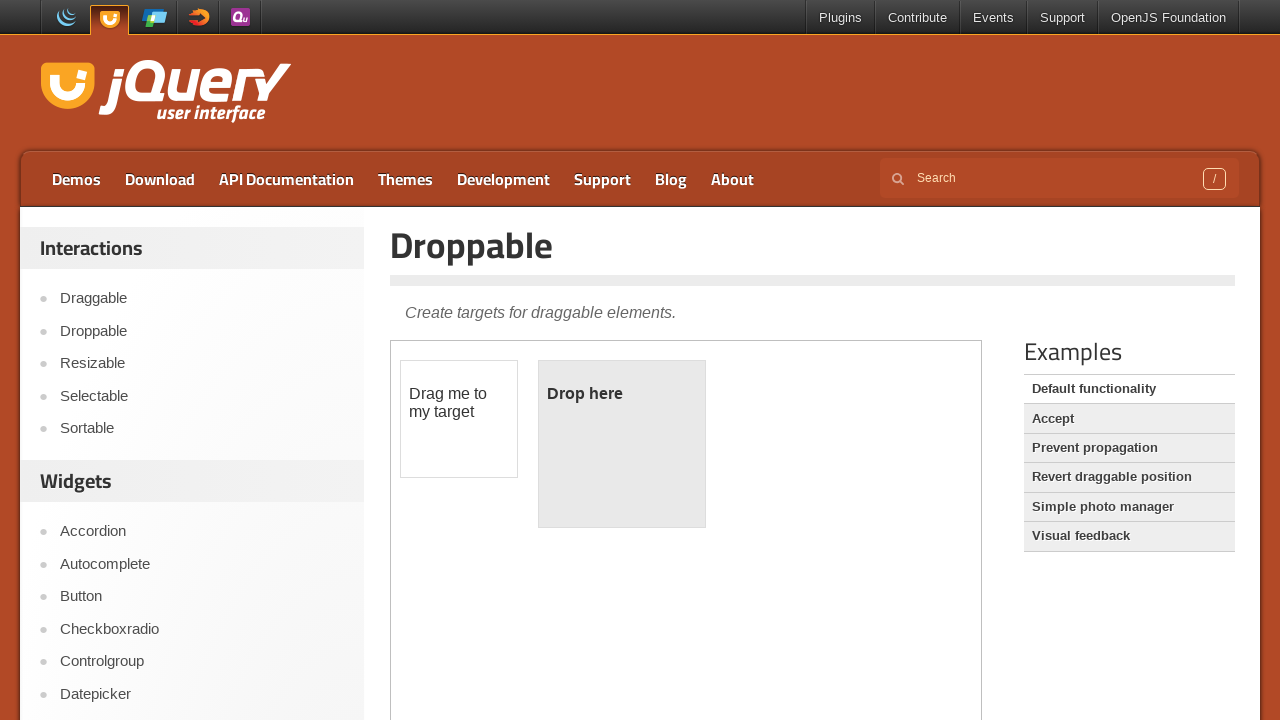

Located the droppable target element with ID 'droppable'
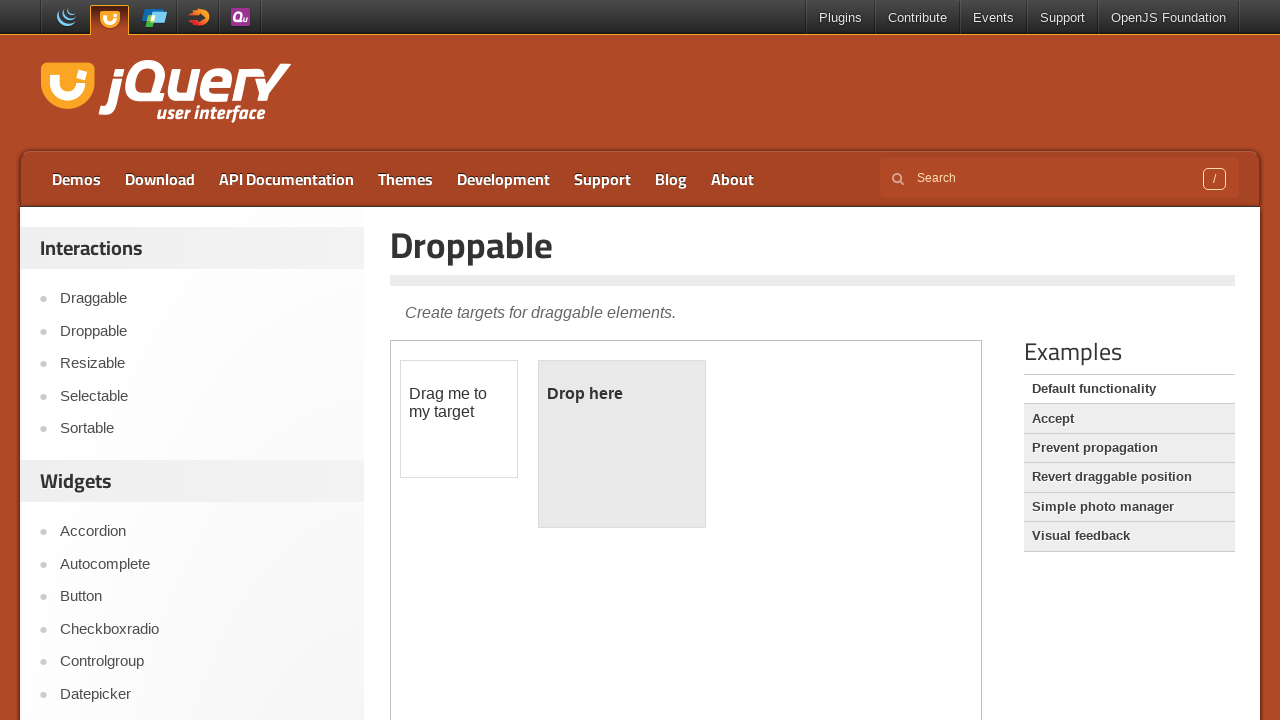

Dragged the draggable element onto the droppable target area at (622, 444)
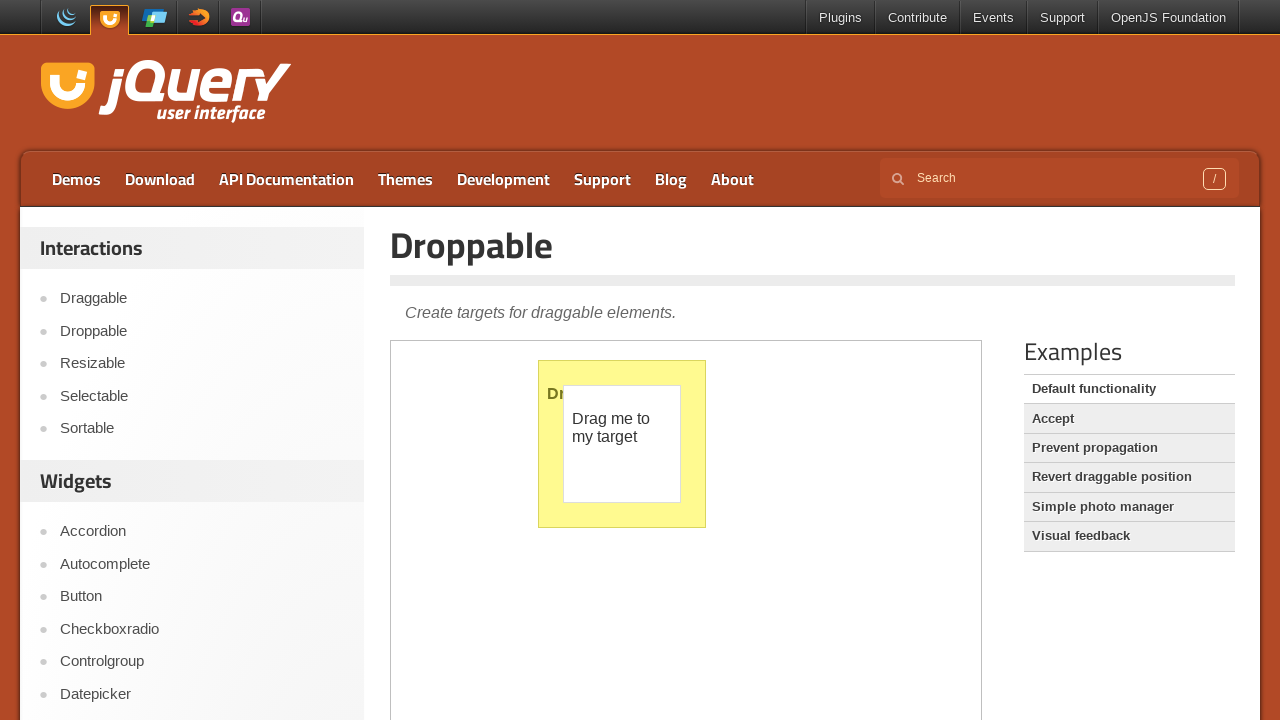

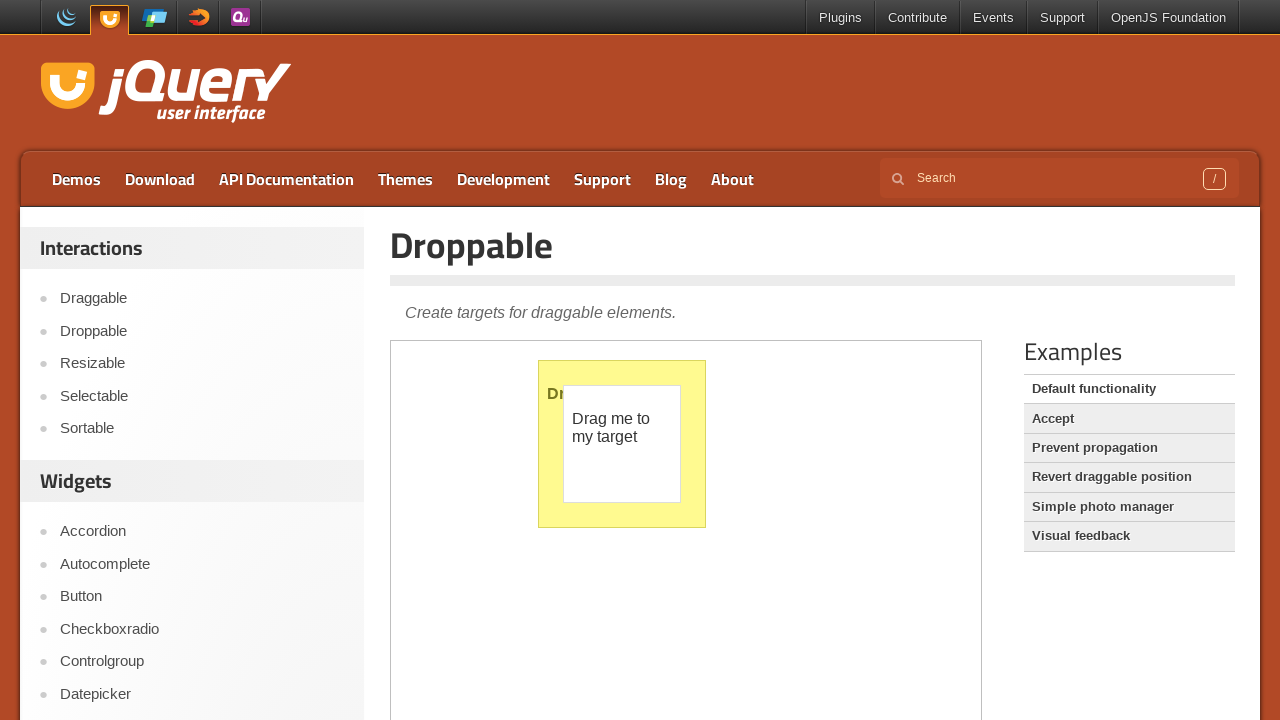